Tests hotel booking website by filling in the hotel location search field with "Warsaw" and entering an email address in the newsletter subscription field

Starting URL: https://hotel-testlab.coderslab.pl/en/

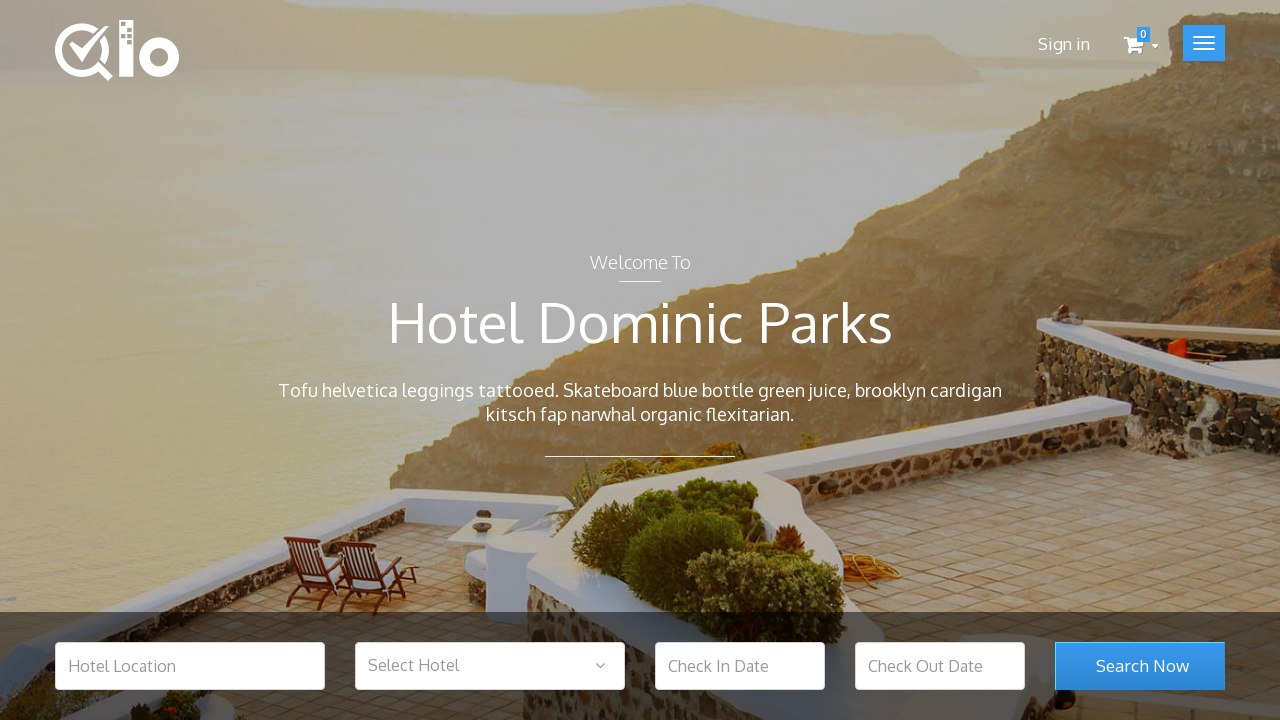

Filled hotel location search field with 'Warsaw' on #hotel_location
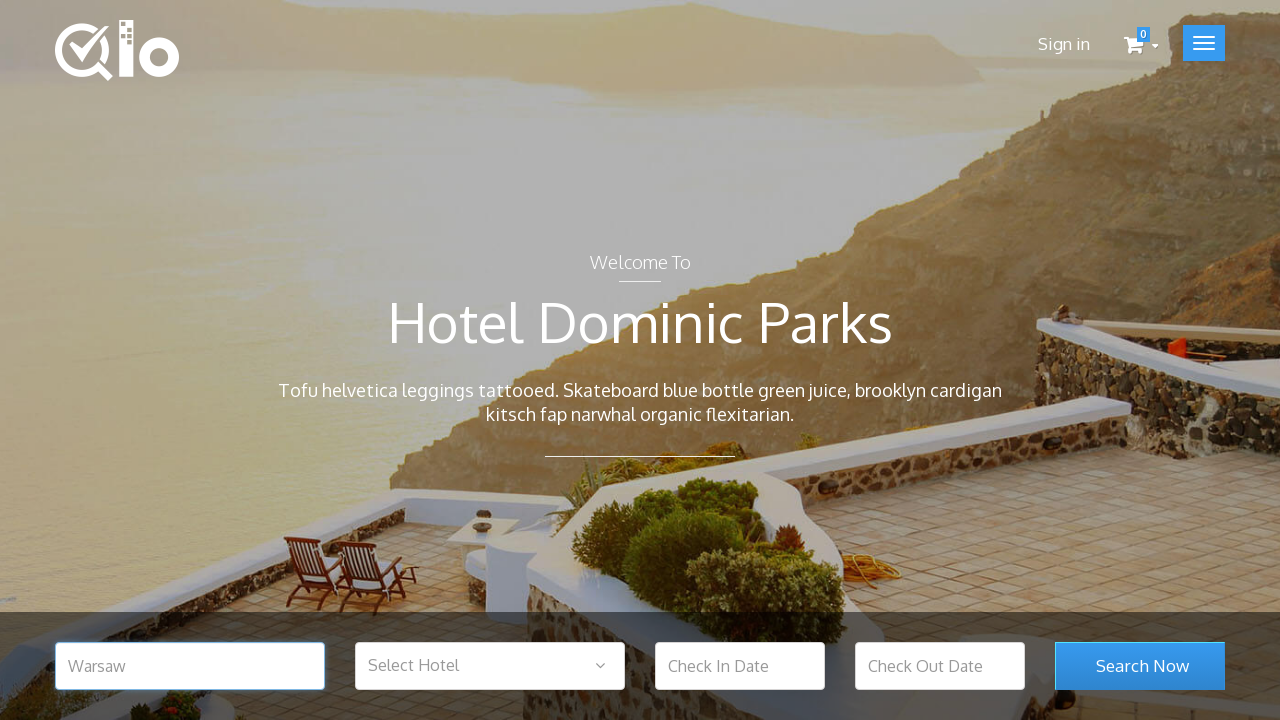

Filled newsletter subscription field with 'ala@makota.pl' on #newsletter-input
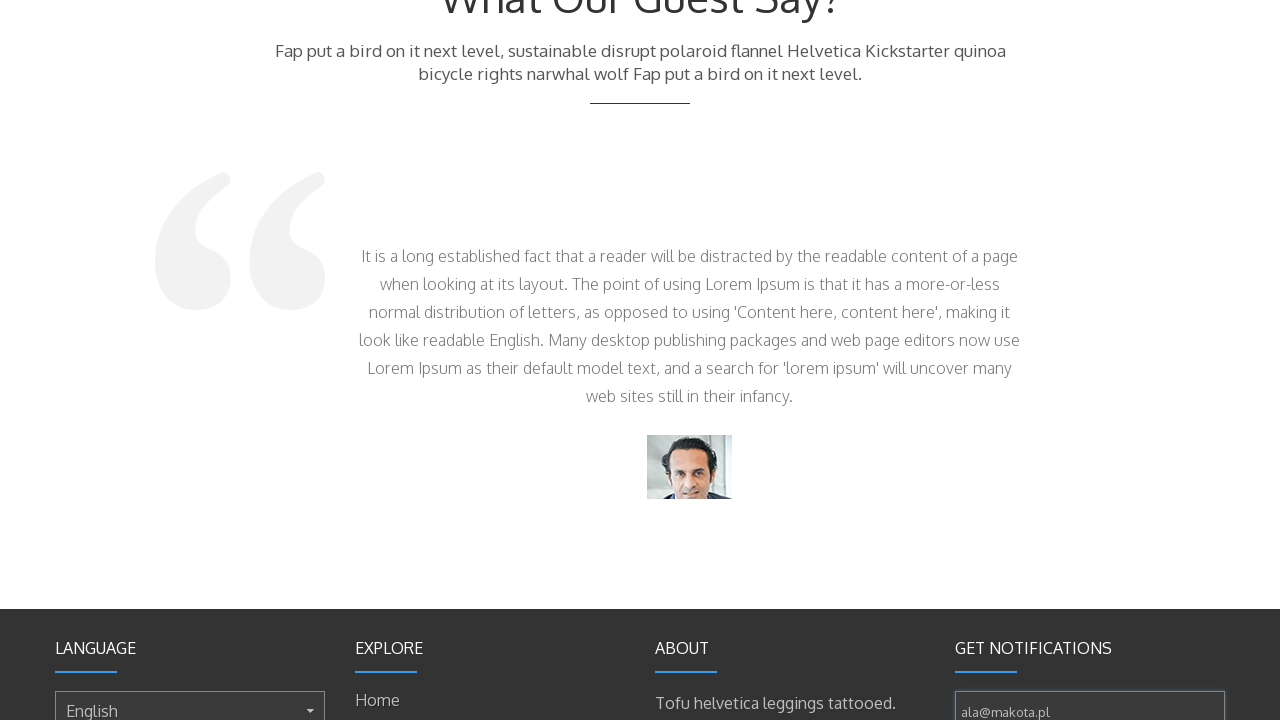

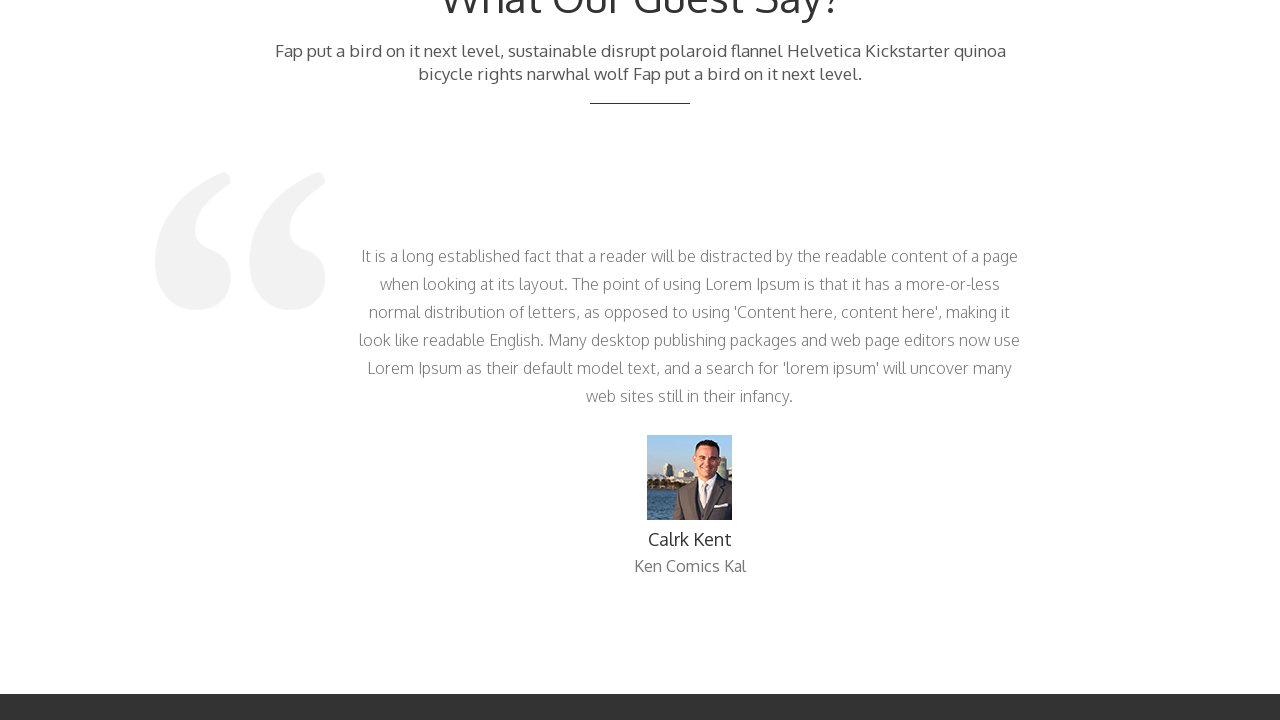